Tests registration form validation with first name containing letters and symbols, expecting an error

Starting URL: https://www.sharelane.com/cgi-bin/register.py?page=1&zip_code=12345

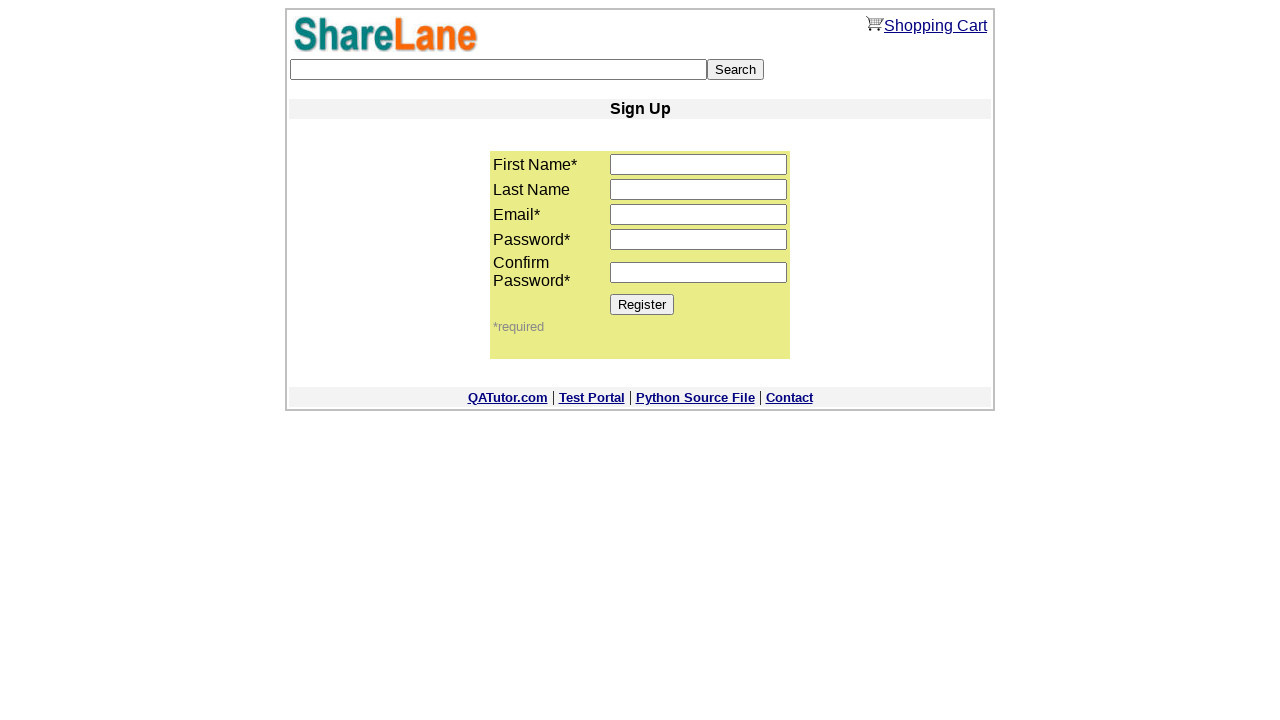

Filled first name field with 'Name@$%' containing letters and symbols on input[name='first_name']
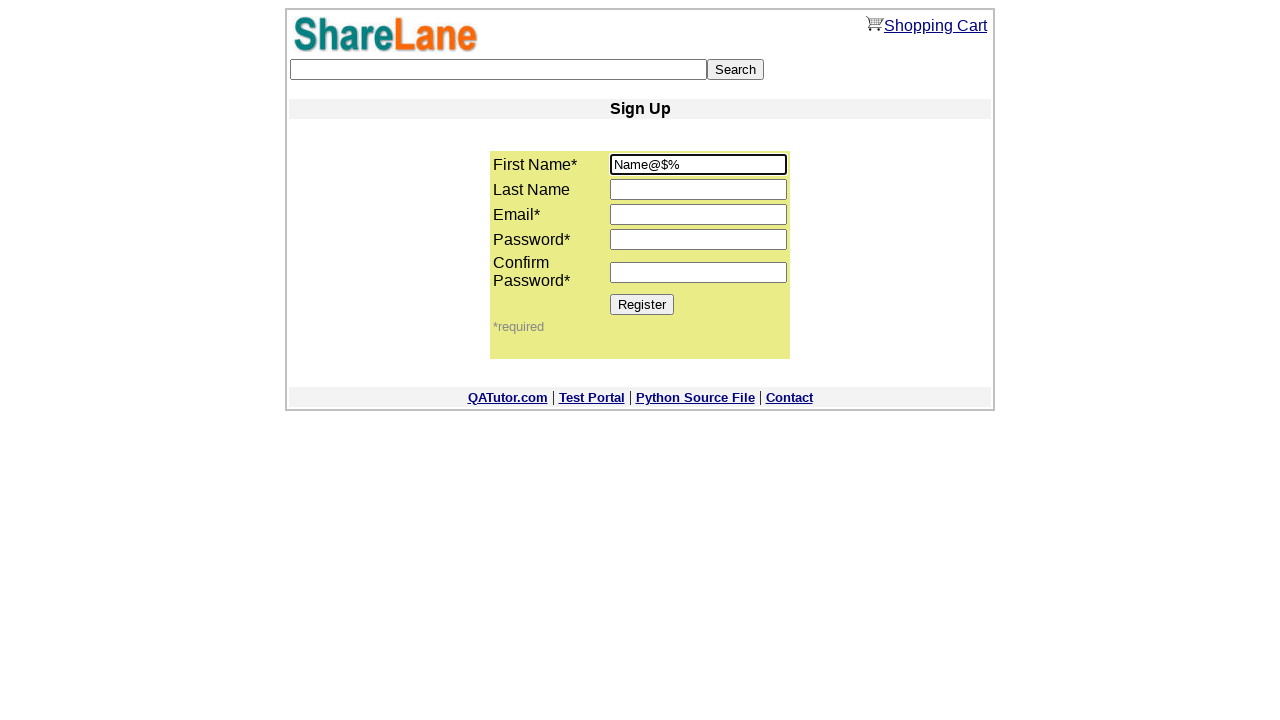

Filled last name field with 'Last' on input[name='last_name']
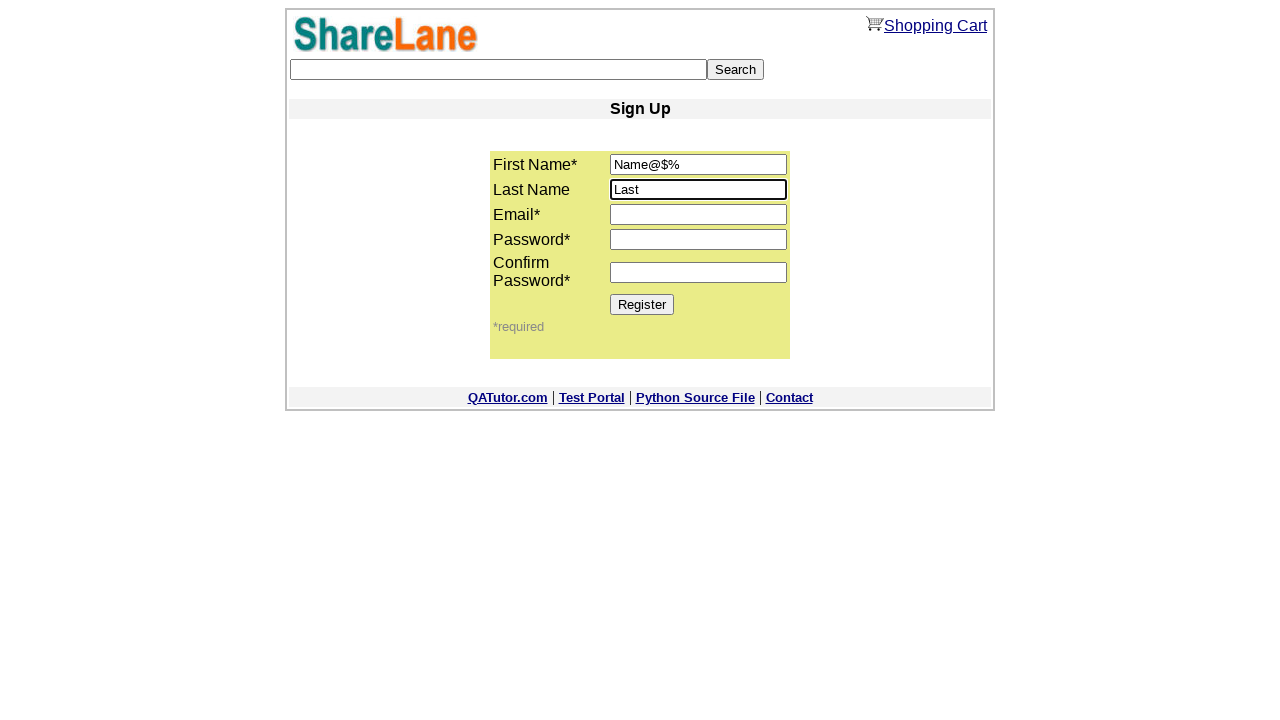

Filled email field with 'test@test.ru' on input[name='email']
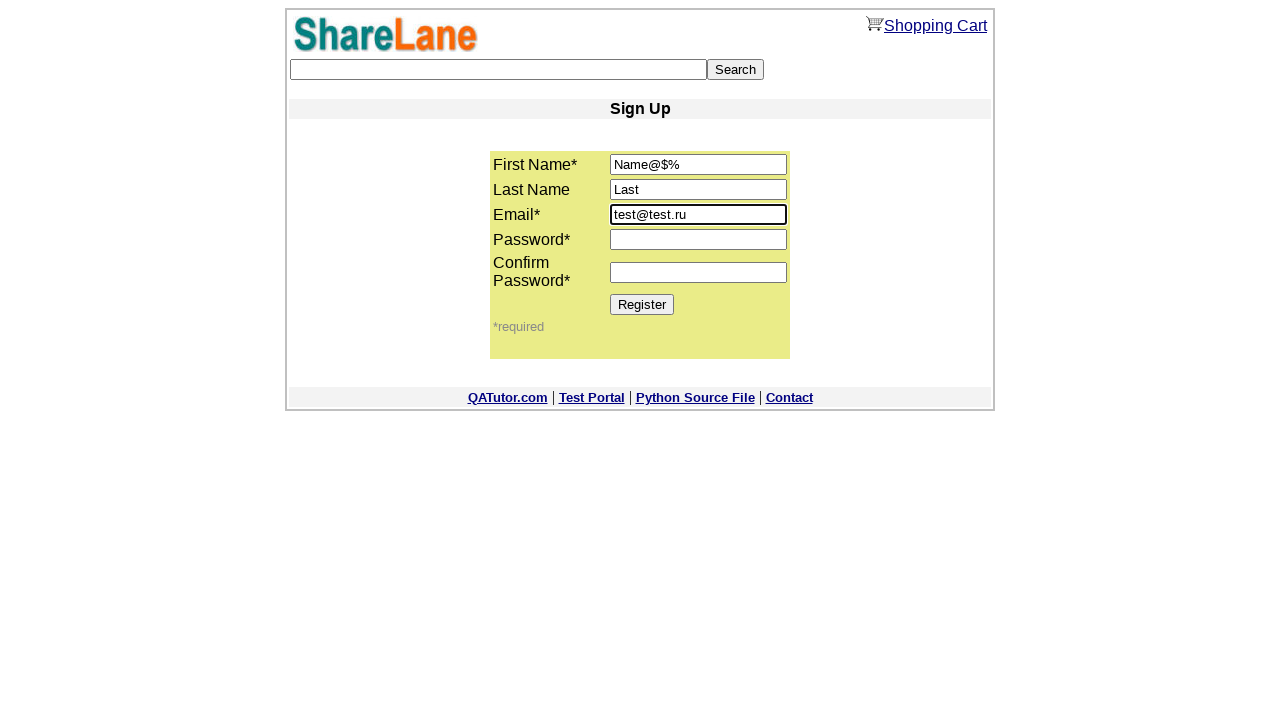

Filled password field with '123456' on input[name='password1']
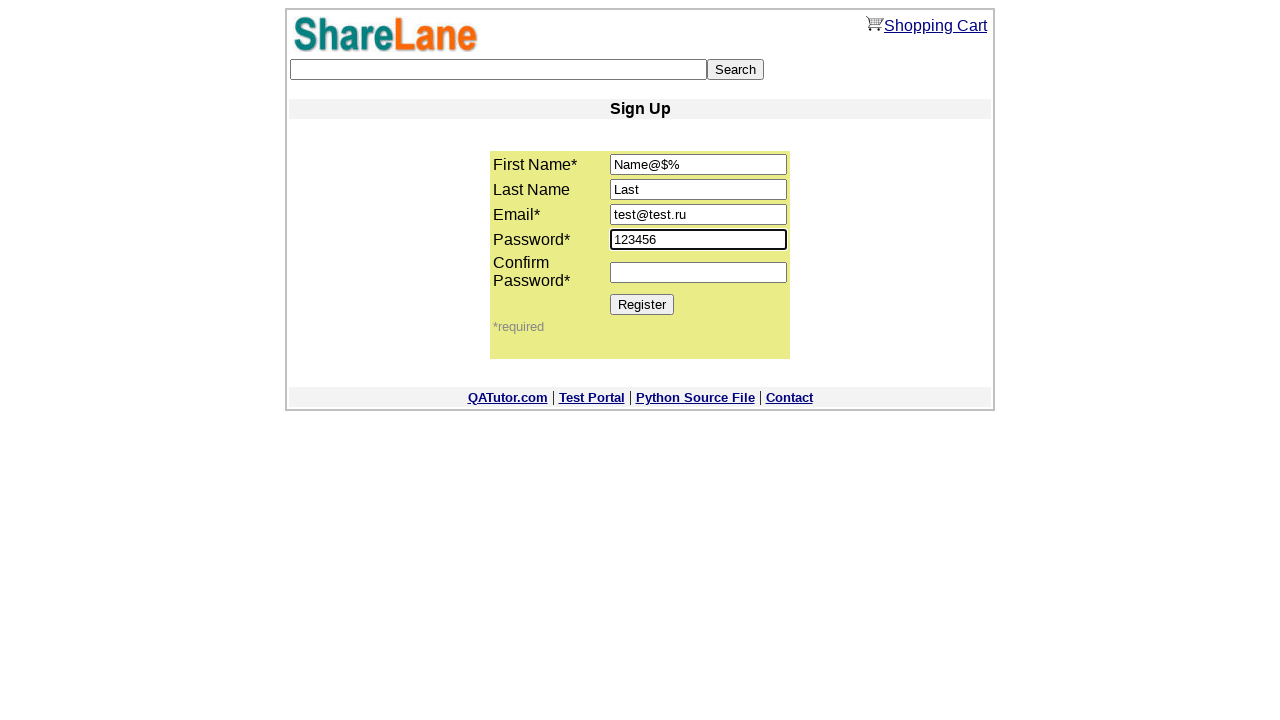

Filled confirm password field with '123456' on input[name='password2']
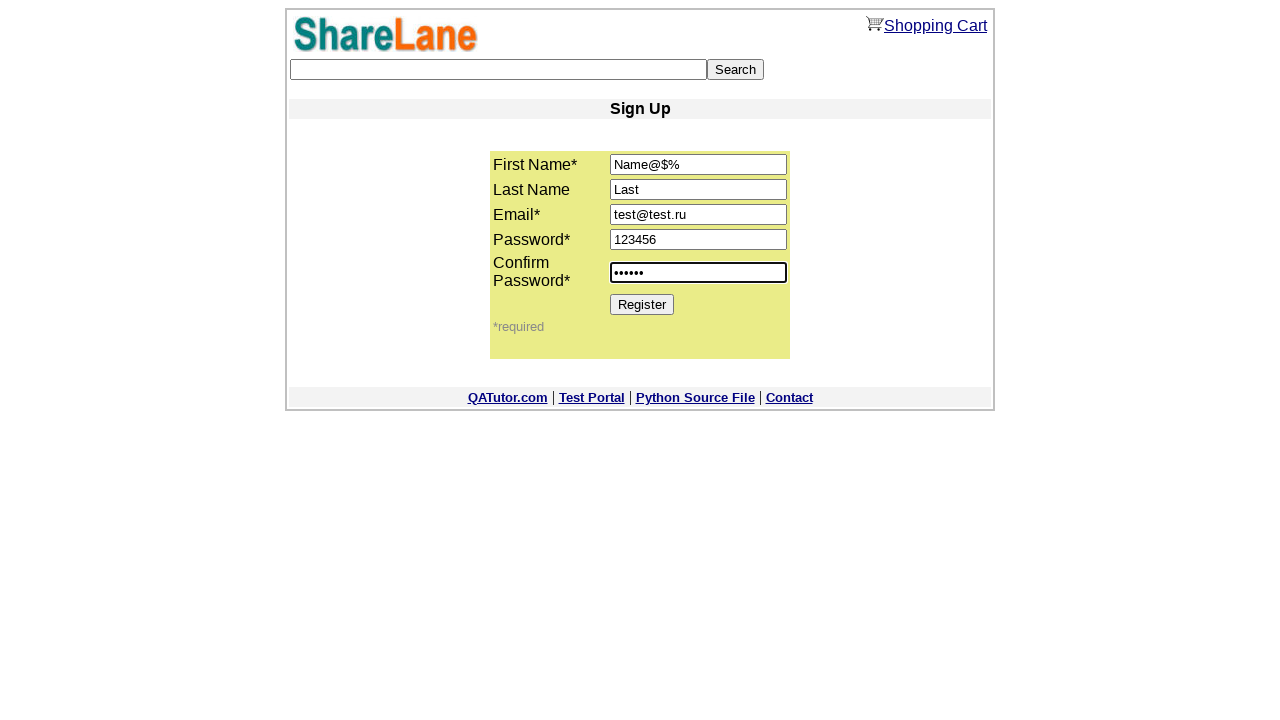

Clicked Register button to submit form at (642, 304) on input[value='Register']
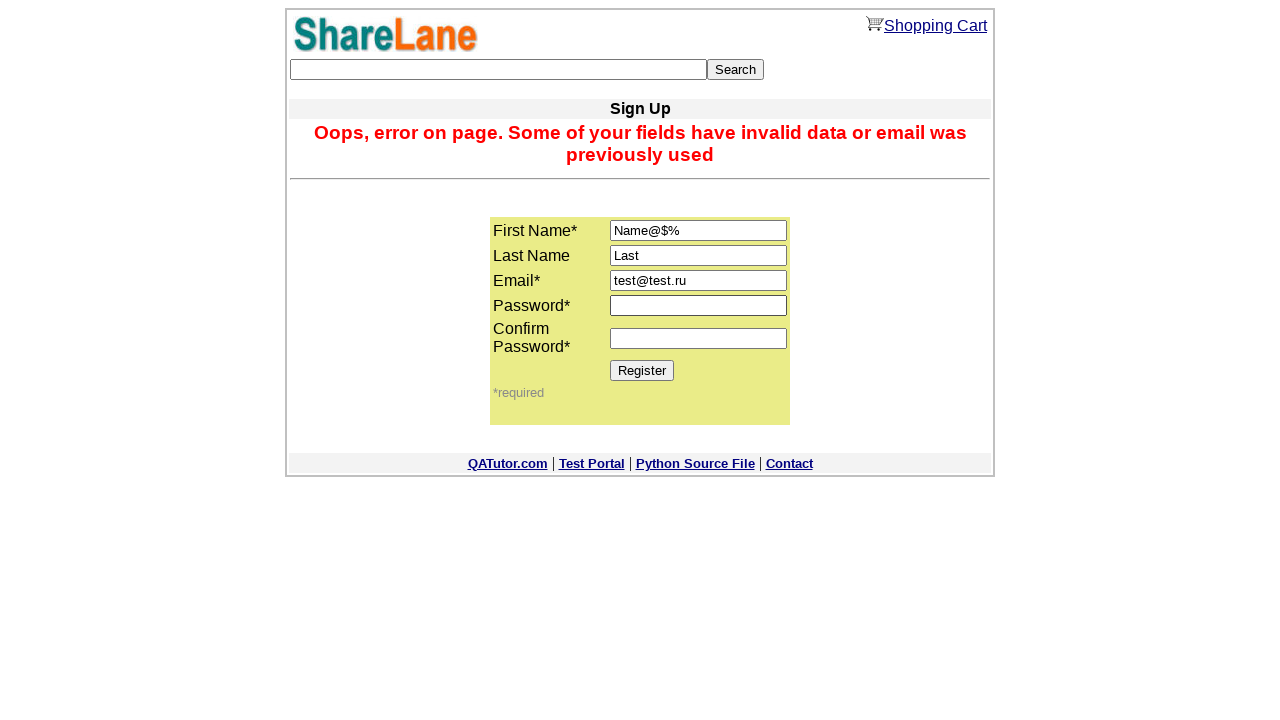

Error message appeared validating that first name with symbols is rejected
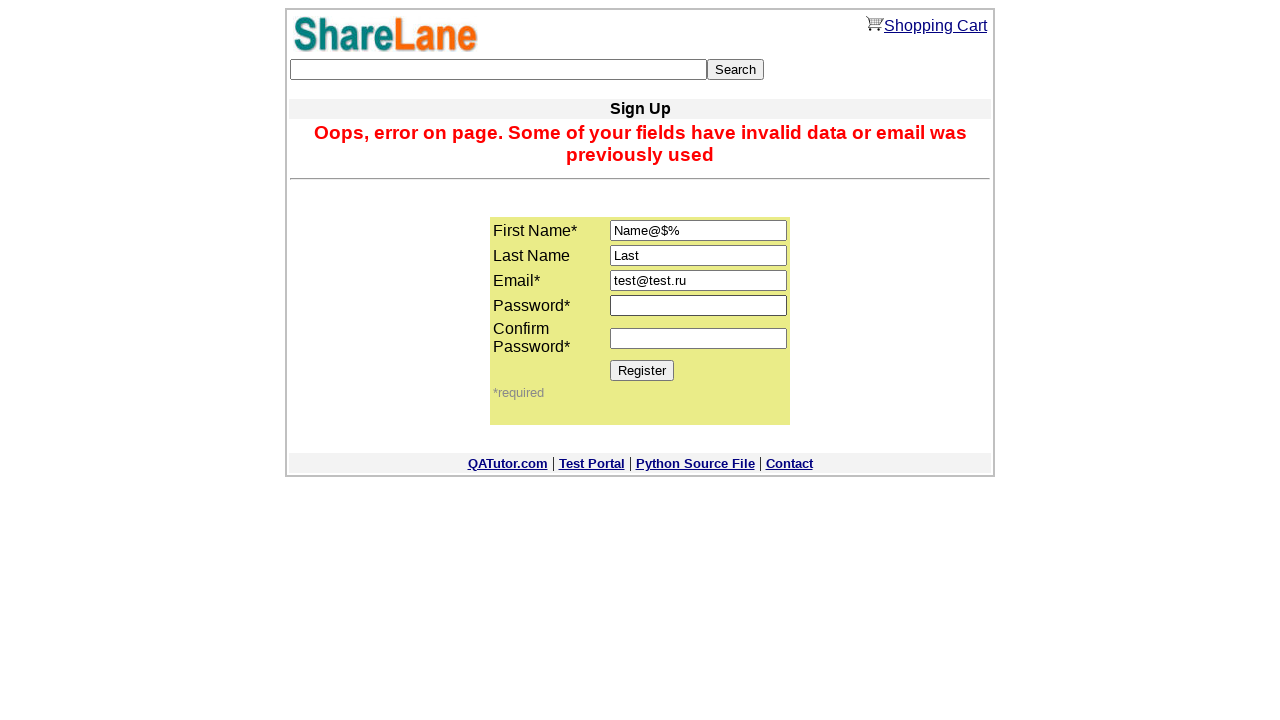

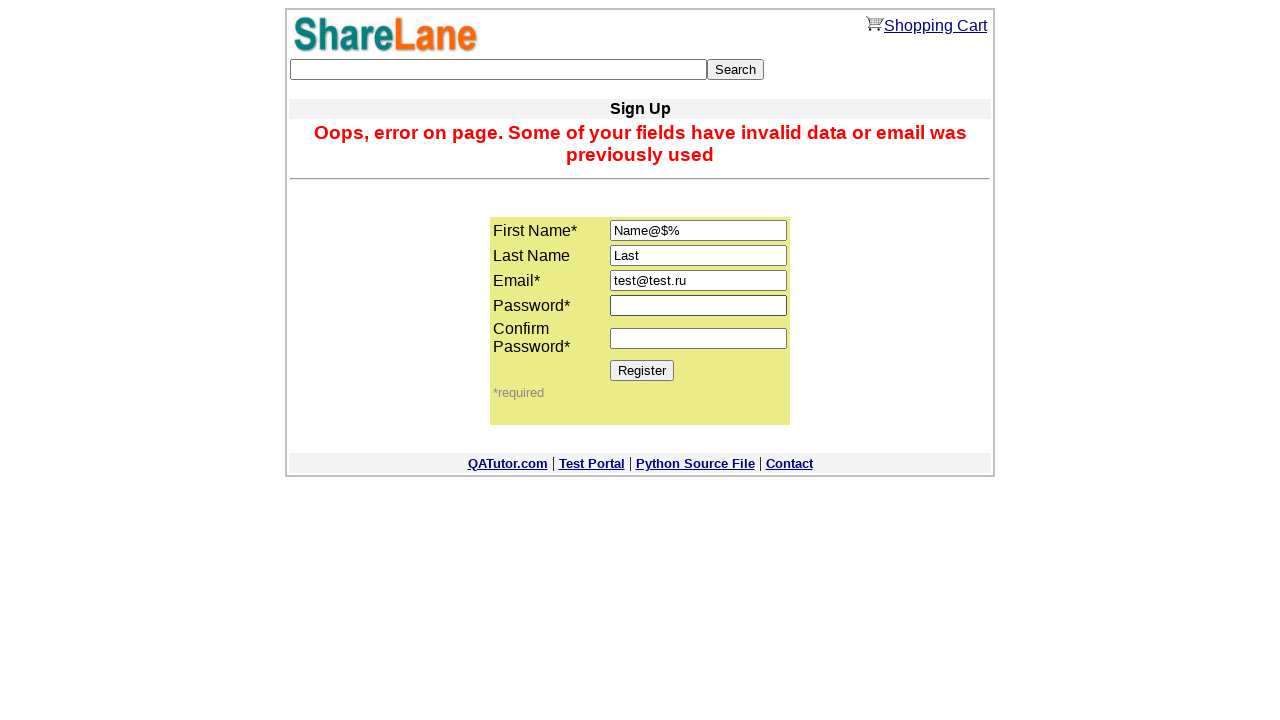